Tests working with multiple browser windows using a more explicit approach - stores the original window reference, clicks to open a new window, then switches between them verifying titles.

Starting URL: https://the-internet.herokuapp.com/windows

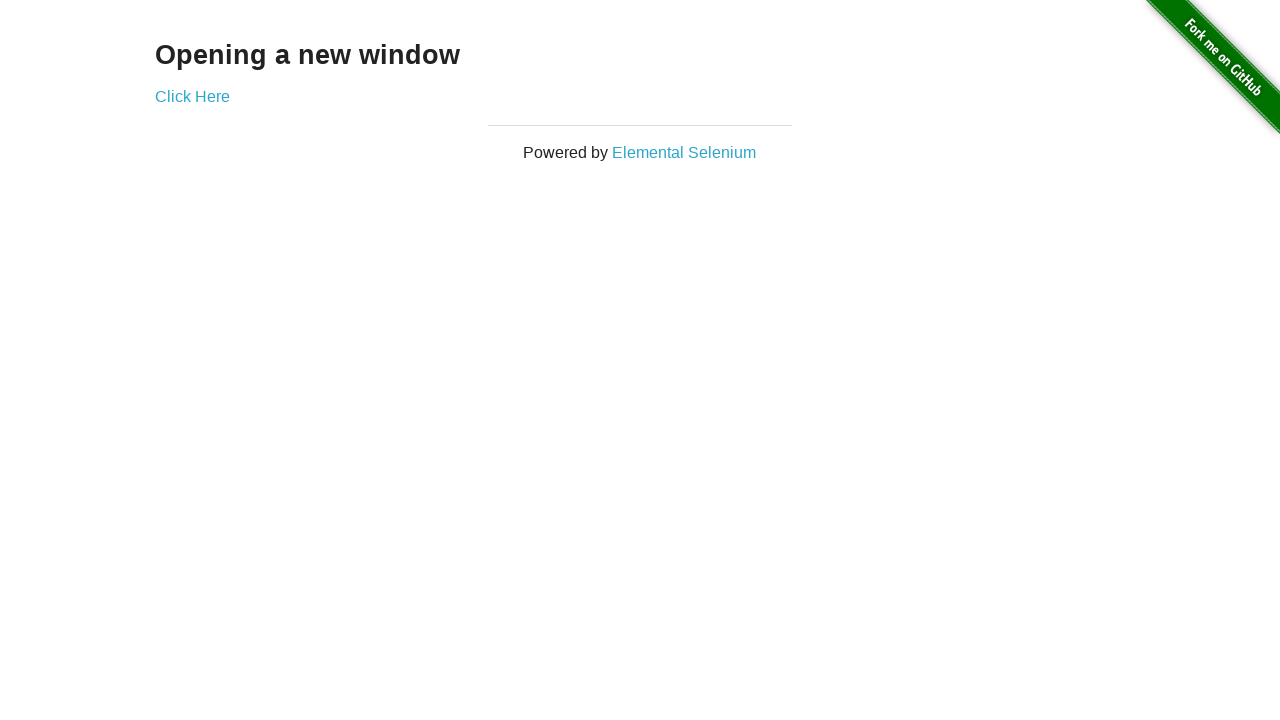

Stored reference to first page
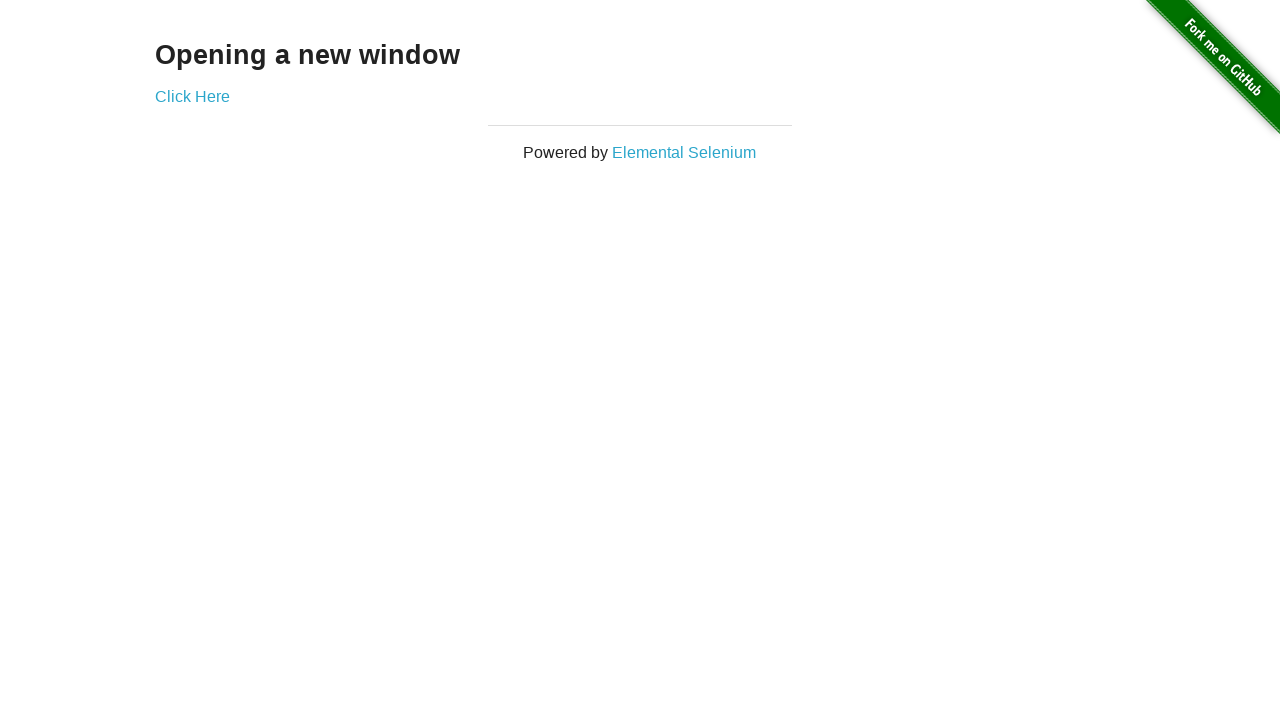

Clicked link to open new window at (192, 96) on .example a
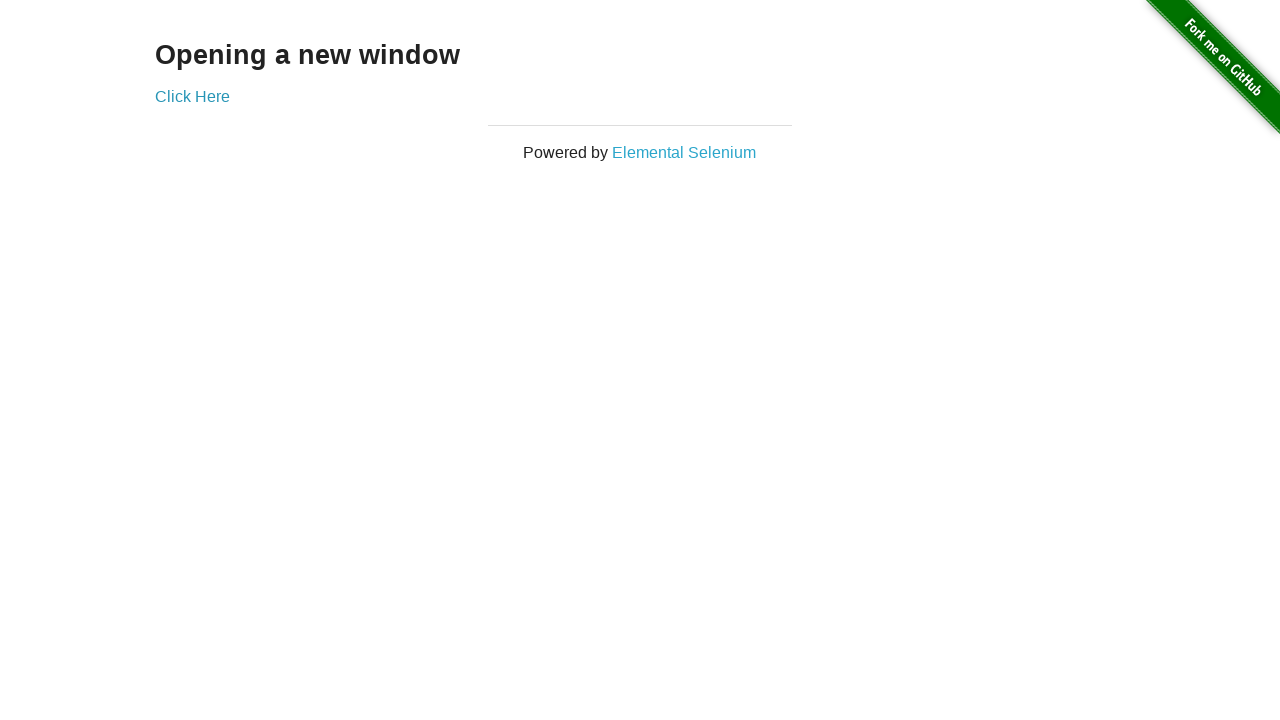

Captured new page reference
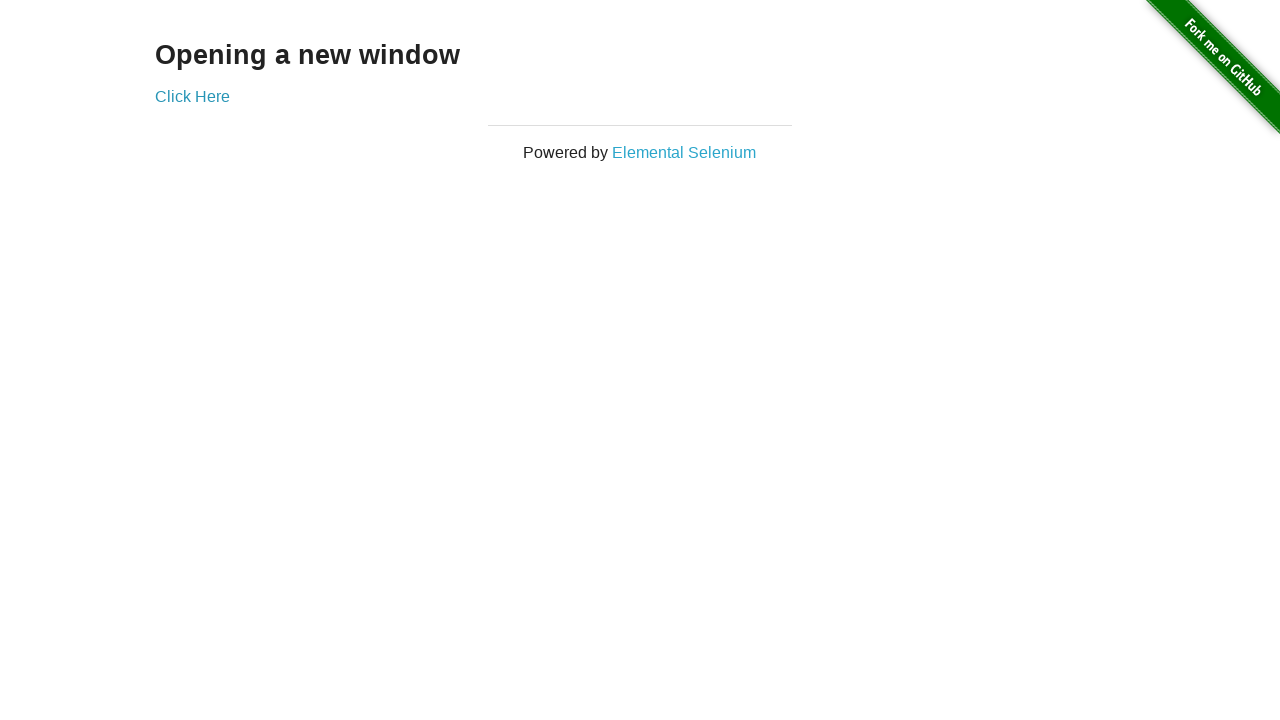

New page loaded successfully
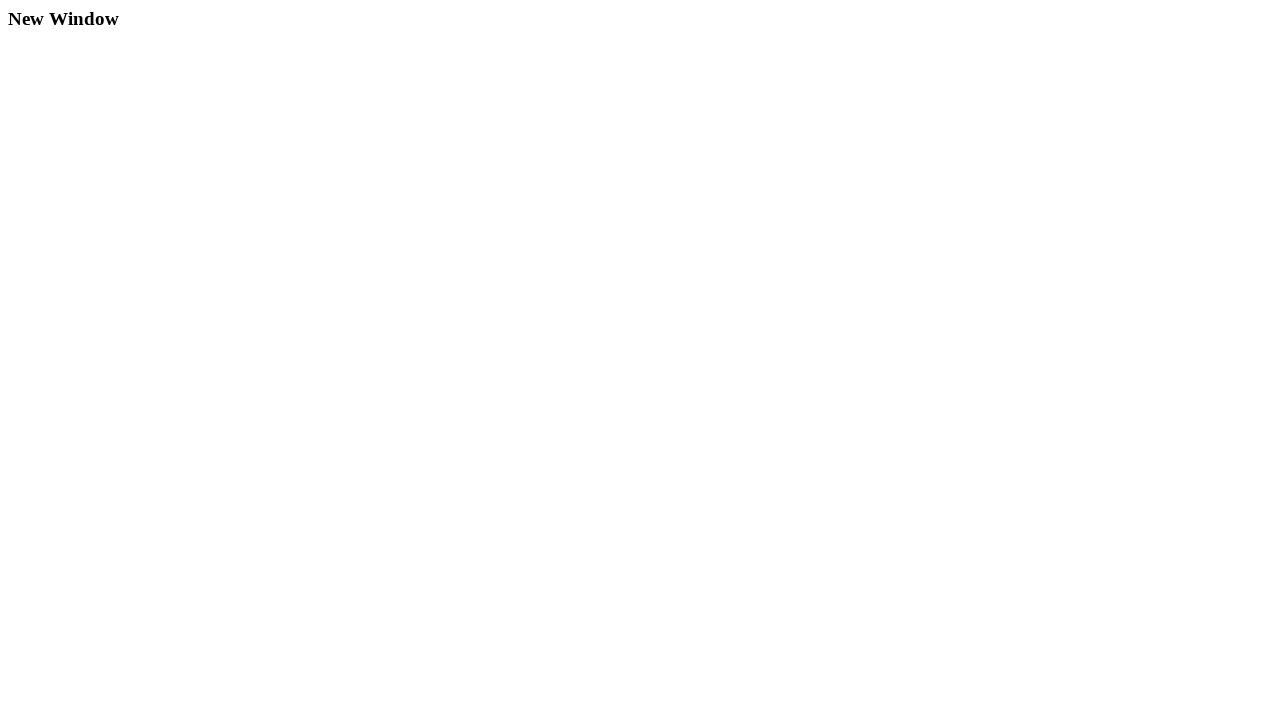

Verified first window title is 'The Internet'
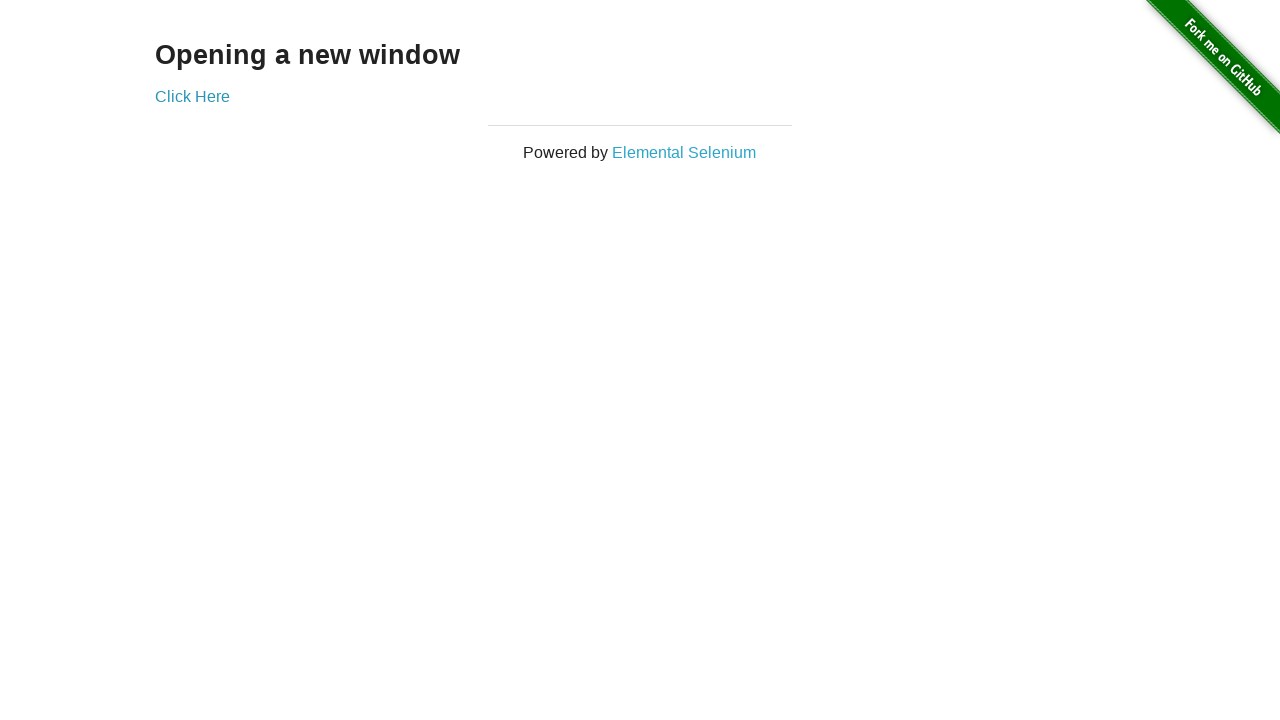

Verified new window title is 'New Window'
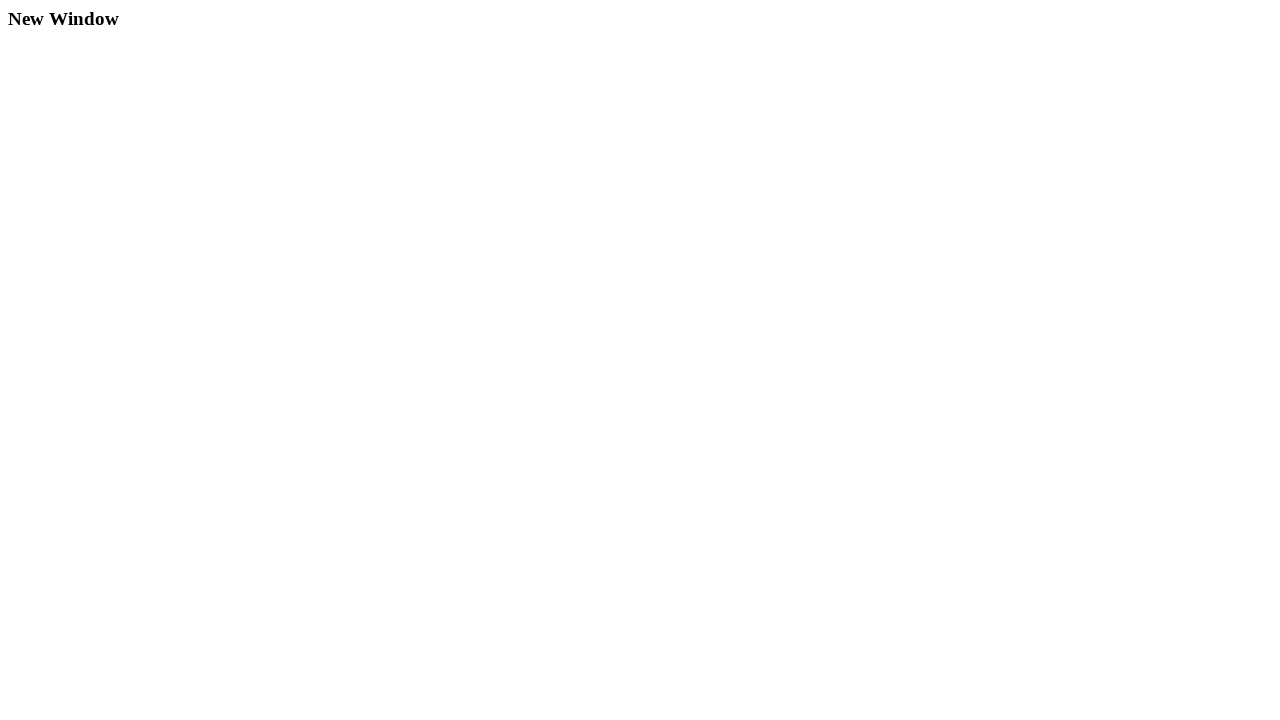

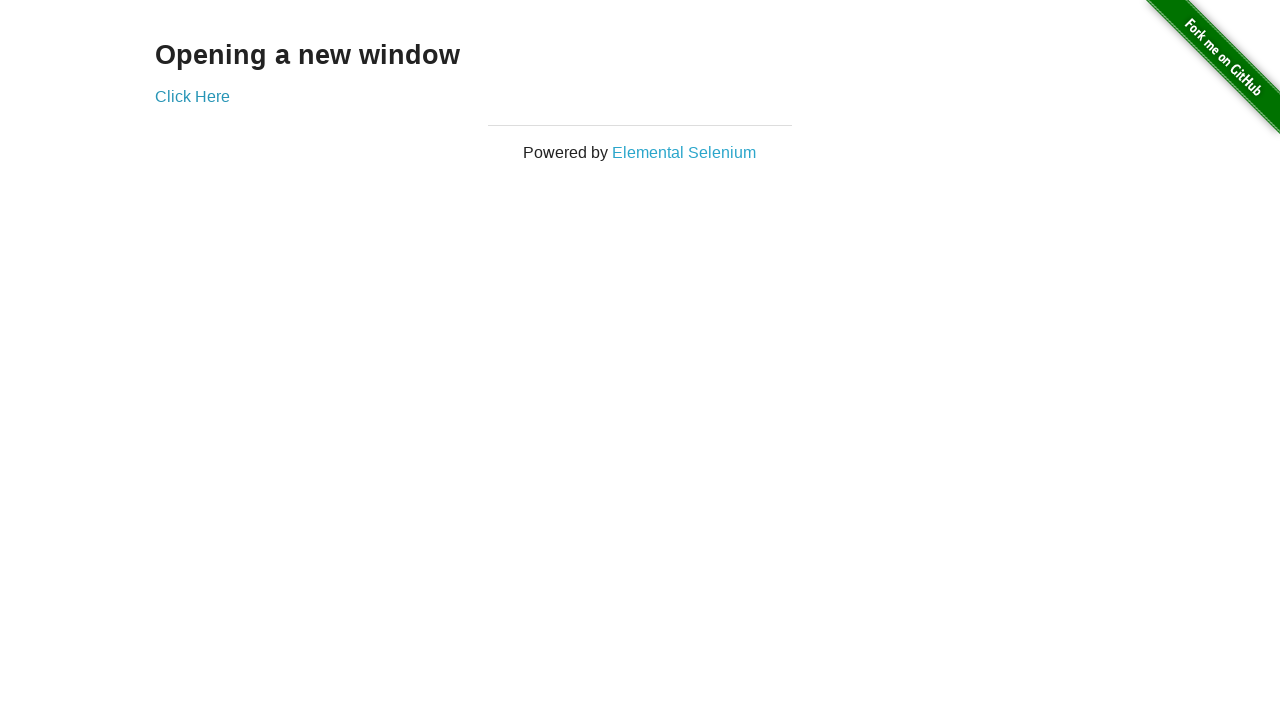